Tests the functionality of resend buttons by clicking them multiple times and verifying that the correct number of messages appear in different sections of the page

Starting URL: https://eviltester.github.io/supportclasses/

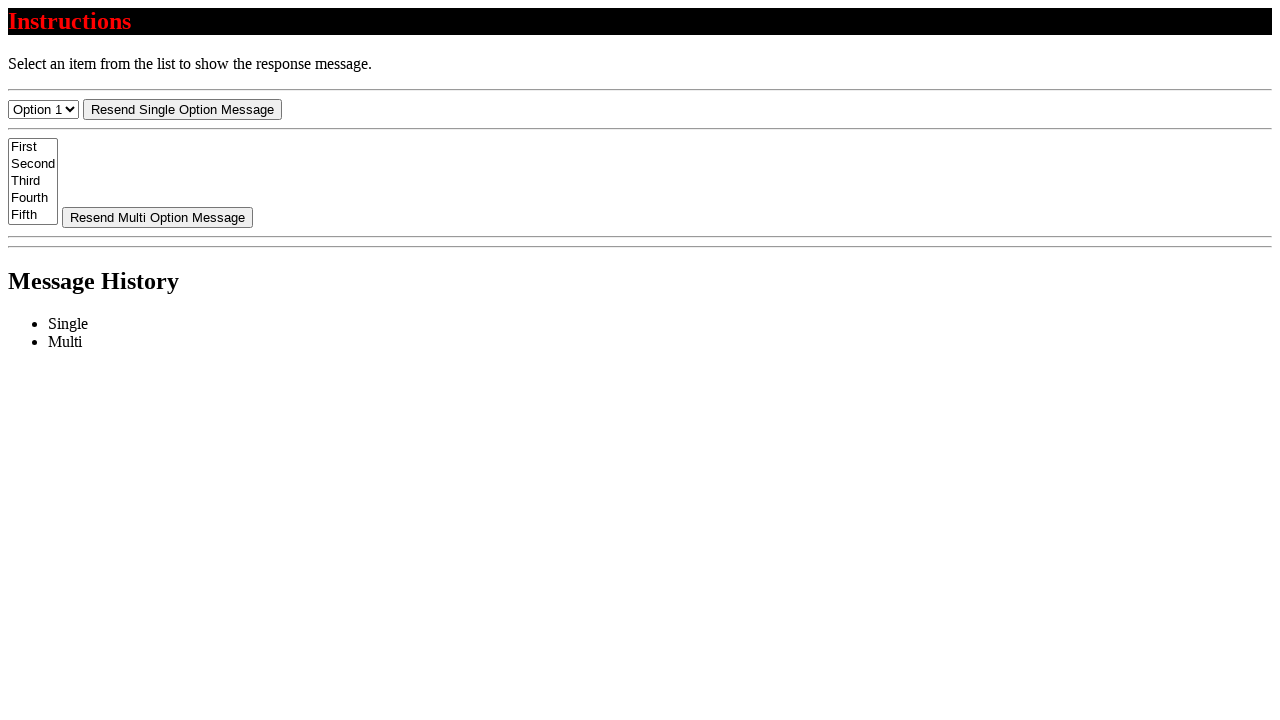

Navigated to support classes page
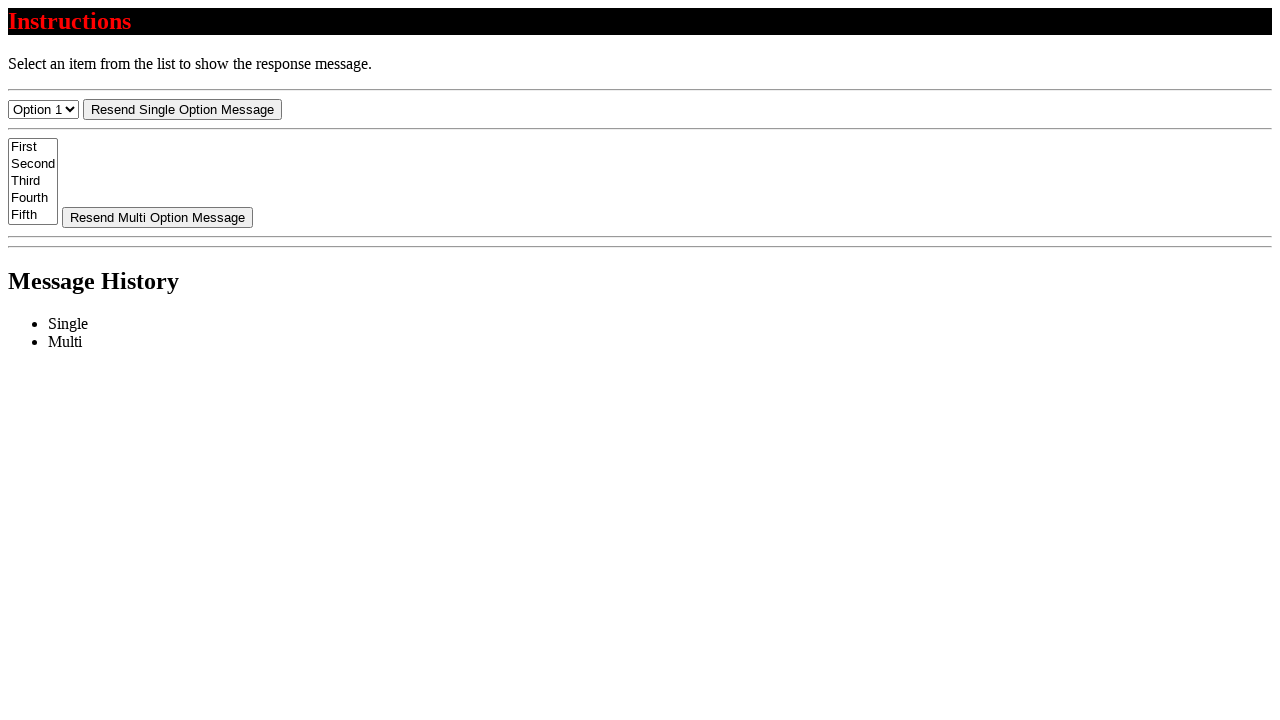

Located single resend button
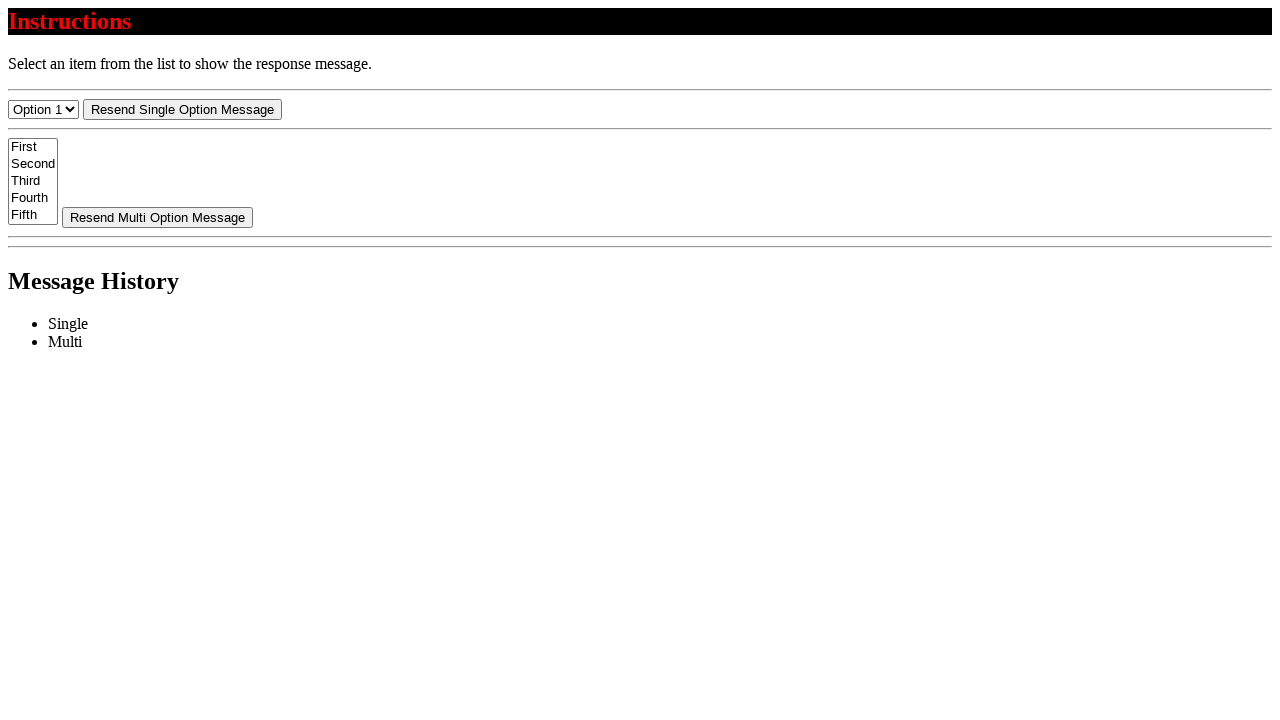

Clicked single resend button (1st click) at (182, 109) on #resend-select
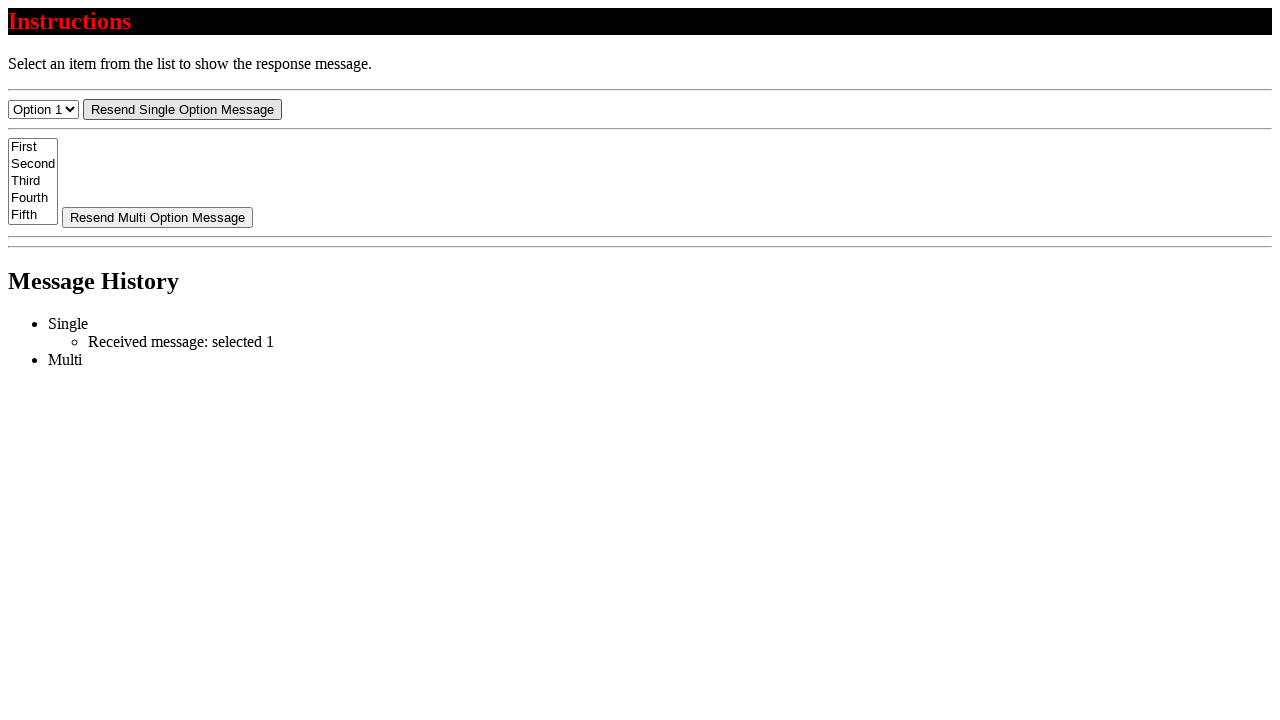

Clicked single resend button (2nd click) at (182, 109) on #resend-select
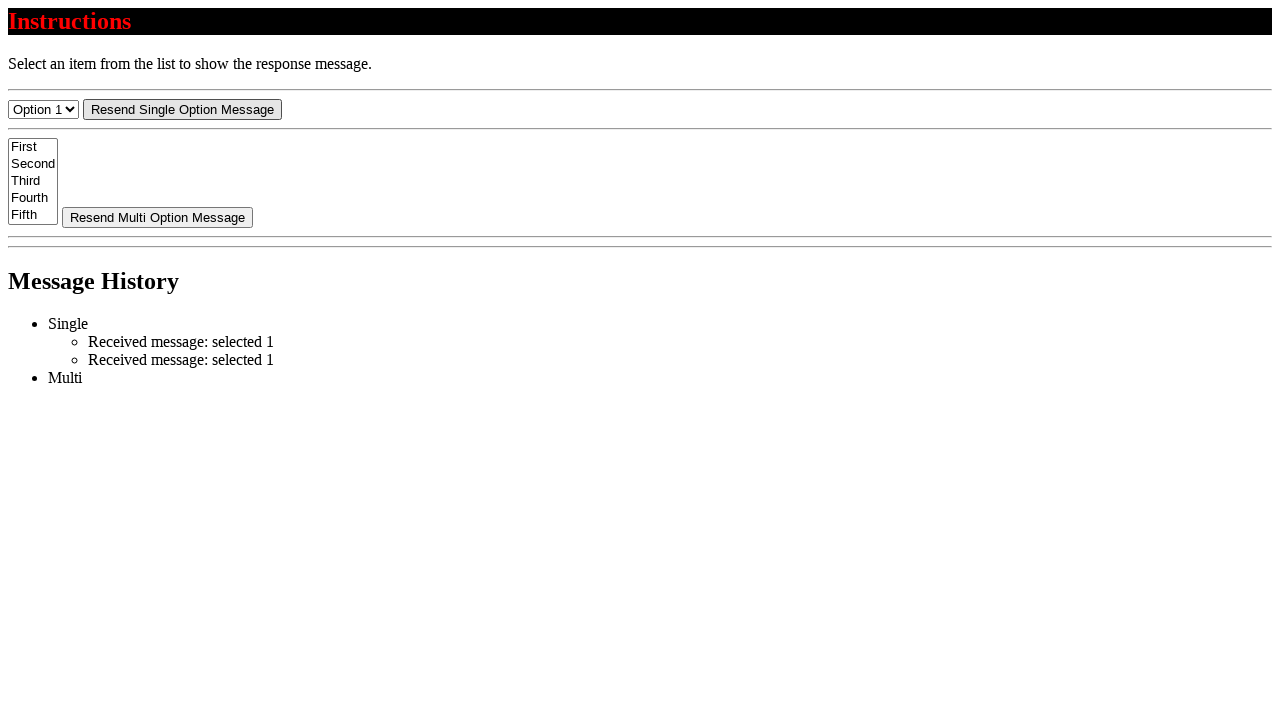

Clicked single resend button (3rd click) at (182, 109) on #resend-select
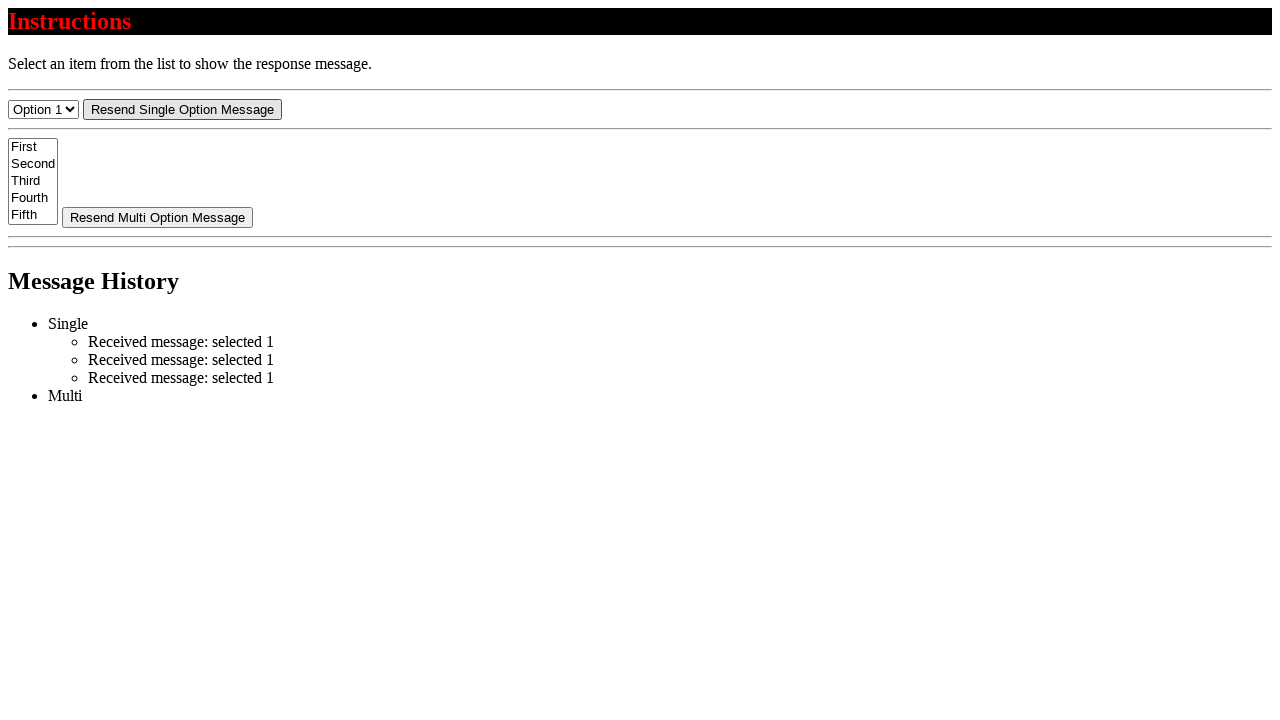

Clicked single resend button (4th click) at (182, 109) on #resend-select
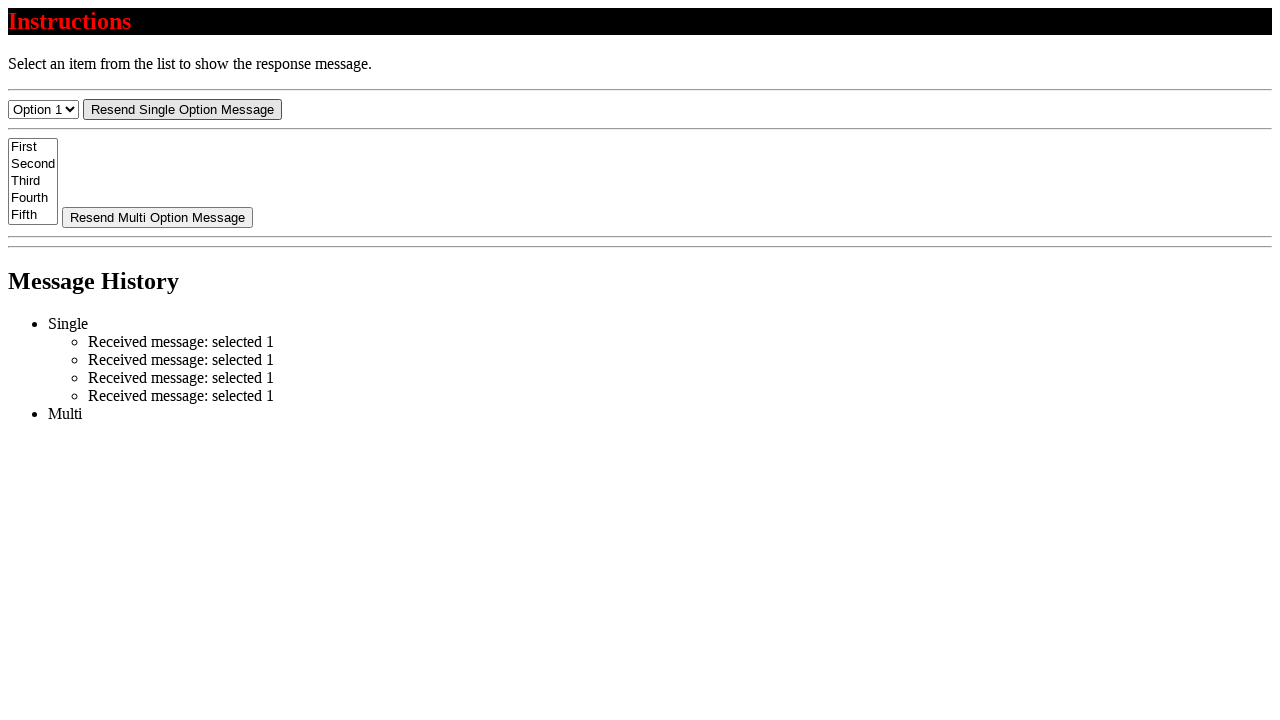

Located multi resend button
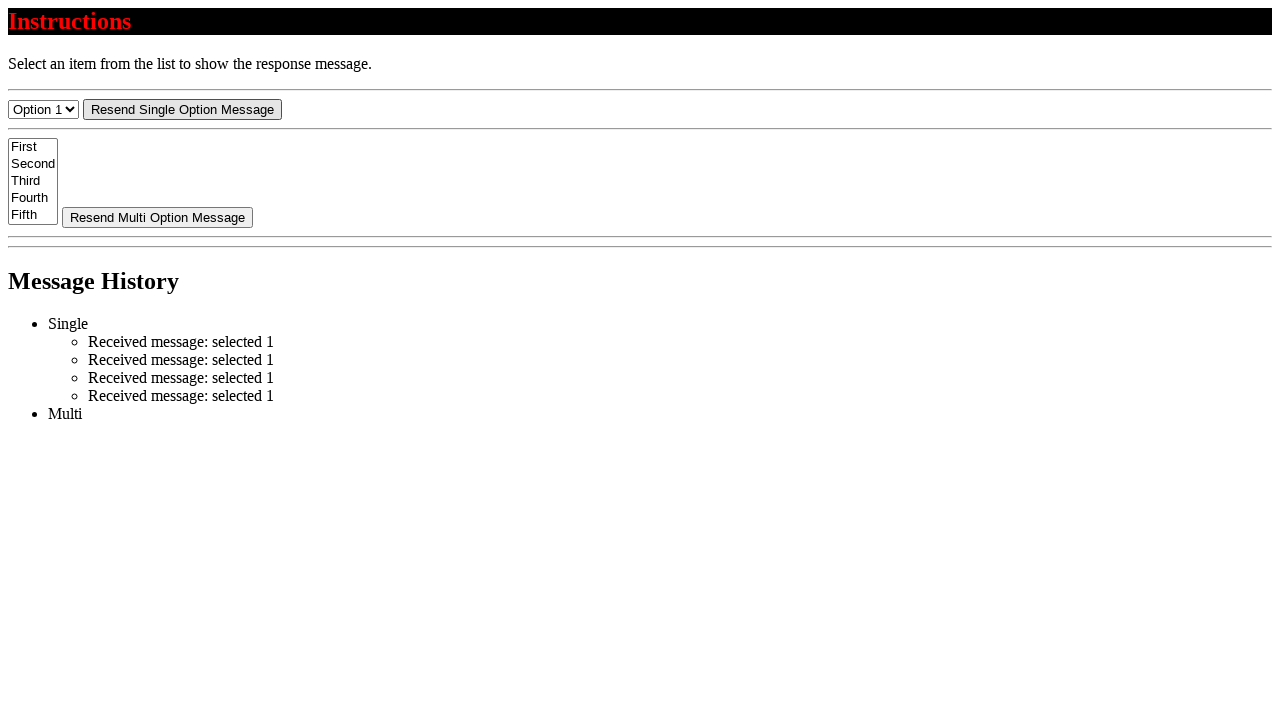

Clicked multi resend button (1st click) at (158, 217) on #resend-multi
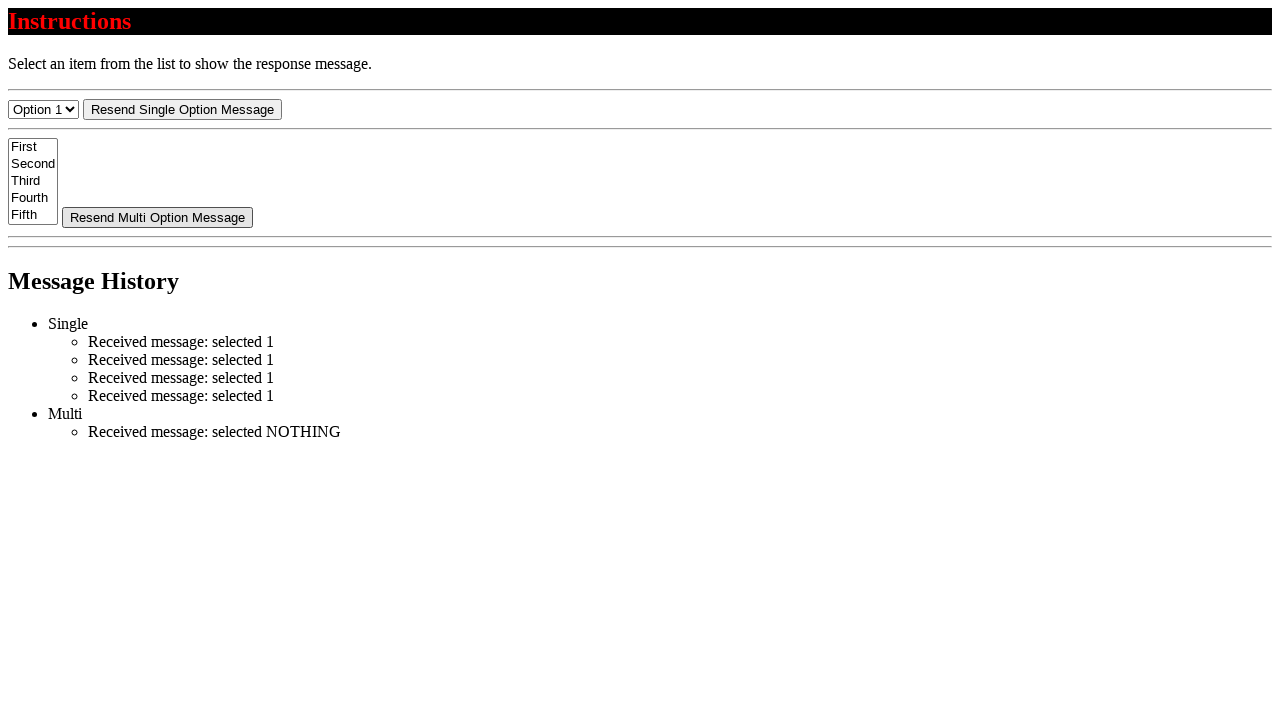

Clicked multi resend button (2nd click) at (158, 217) on #resend-multi
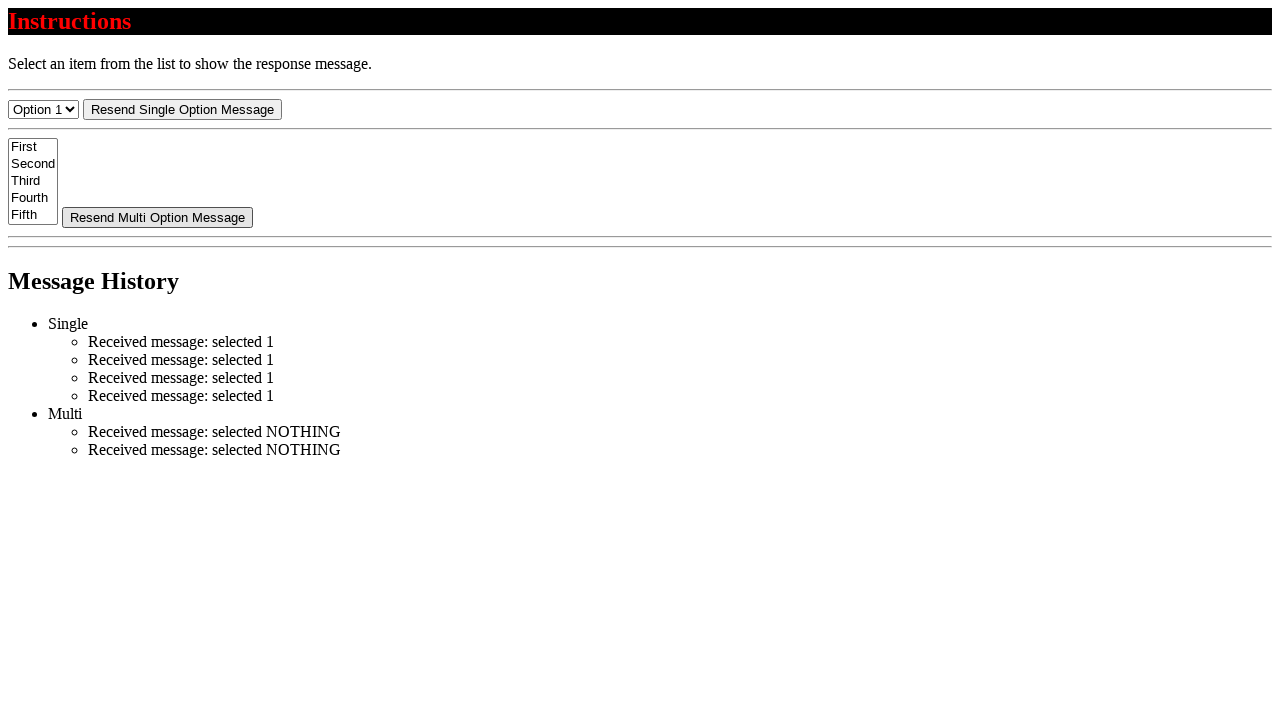

Located all messages in messages section
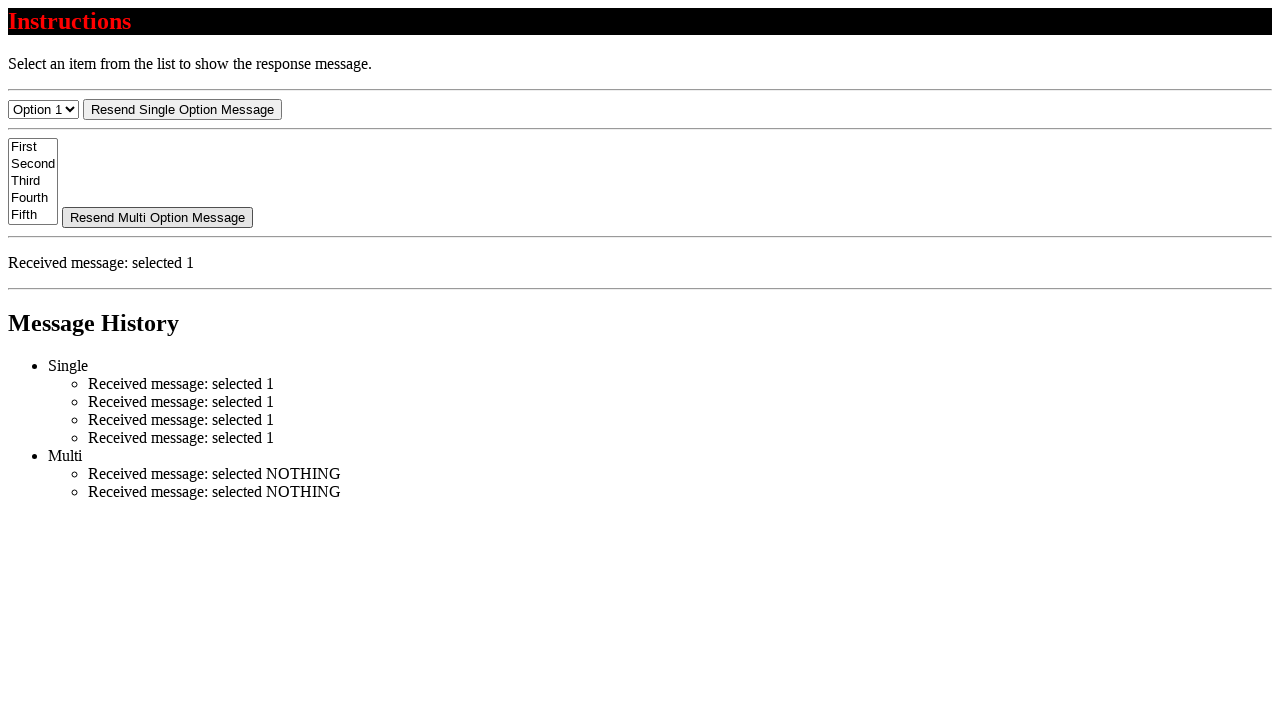

Verified total message count is 6
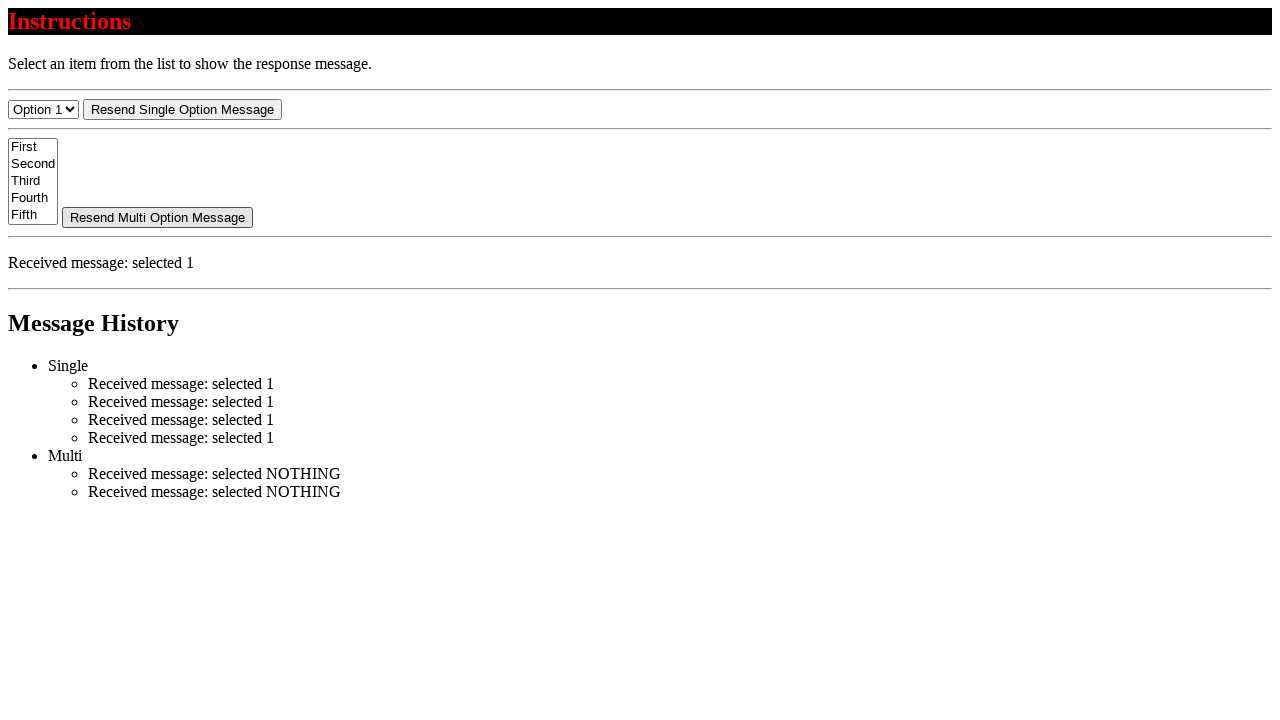

Located messages in single list section
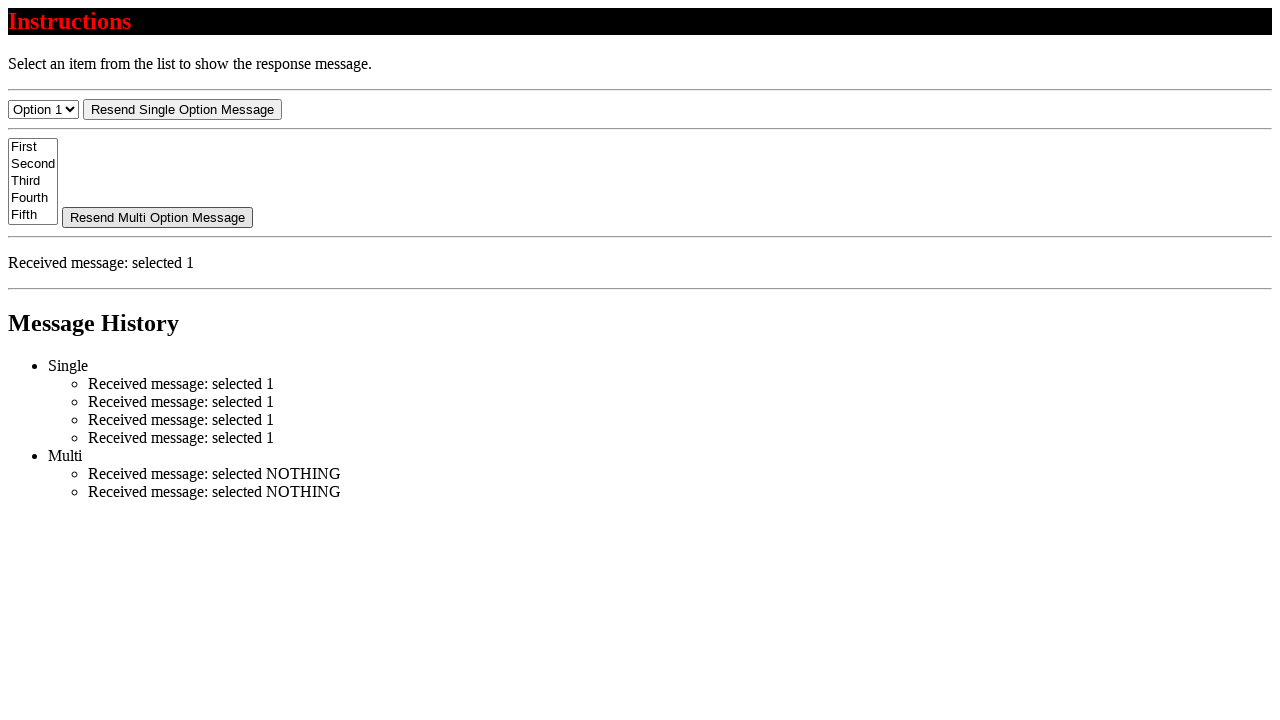

Verified single list message count is 4
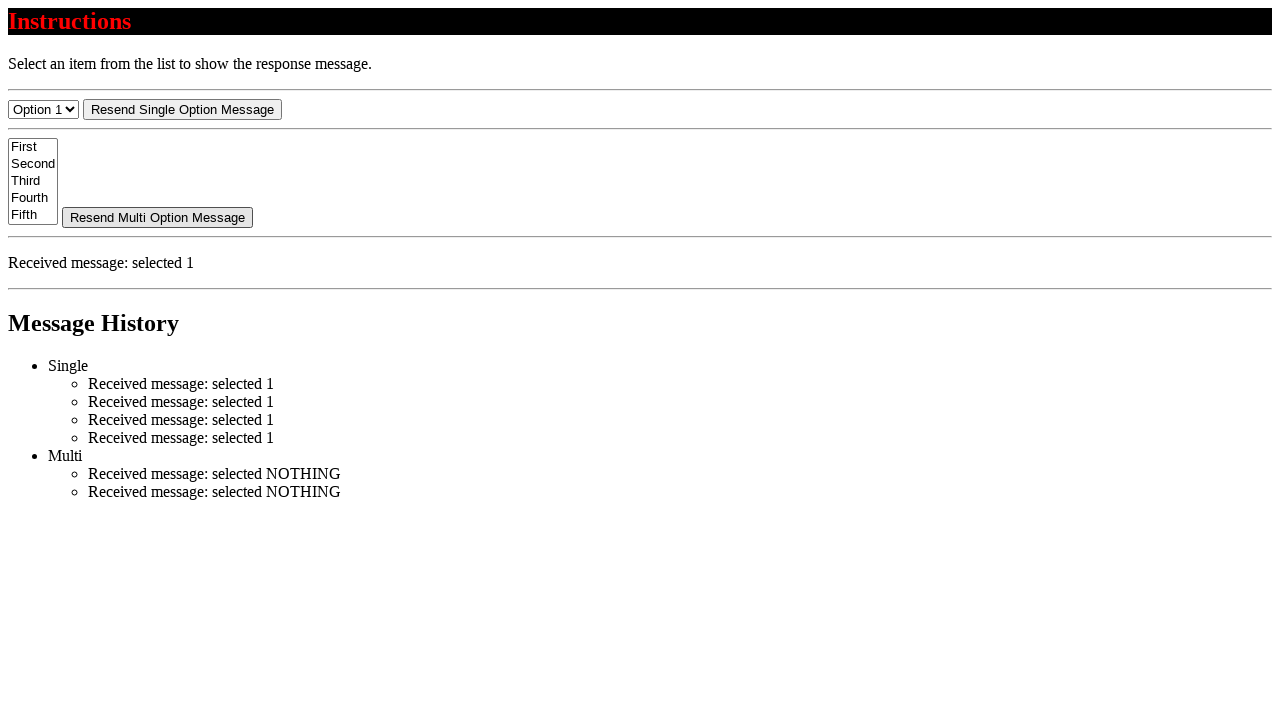

Located messages in multi list section
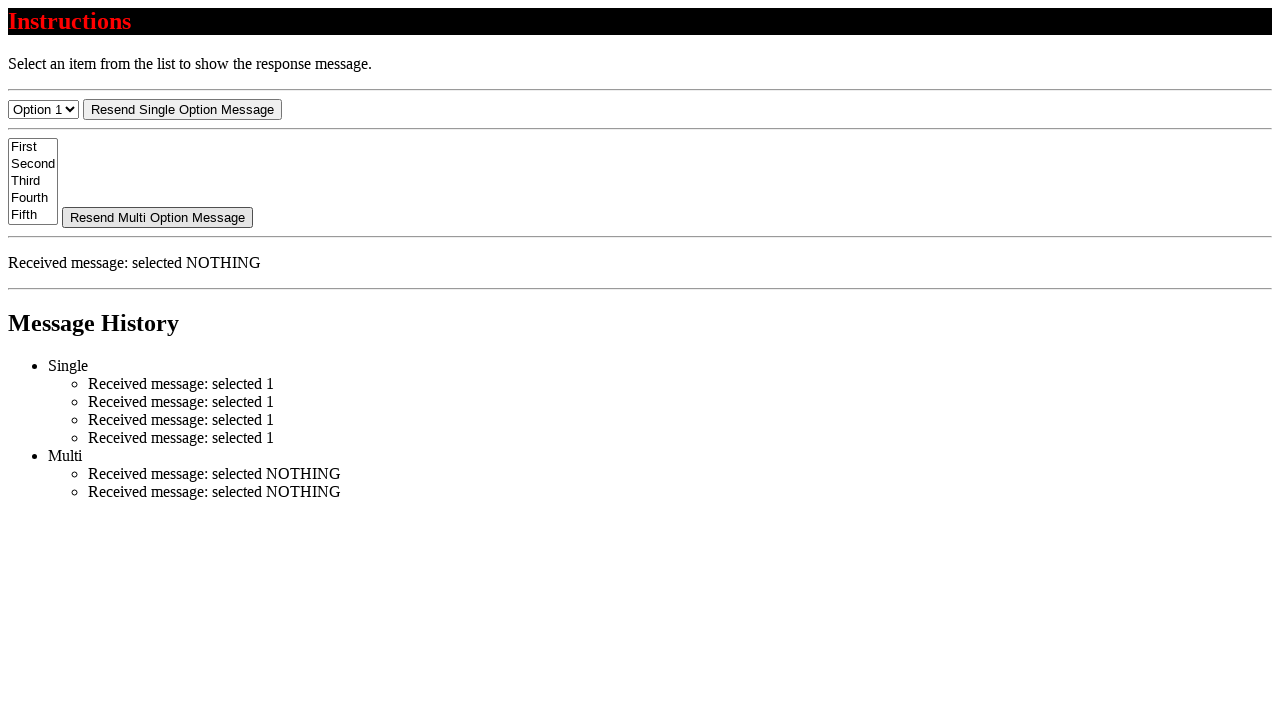

Verified multi list message count is 2
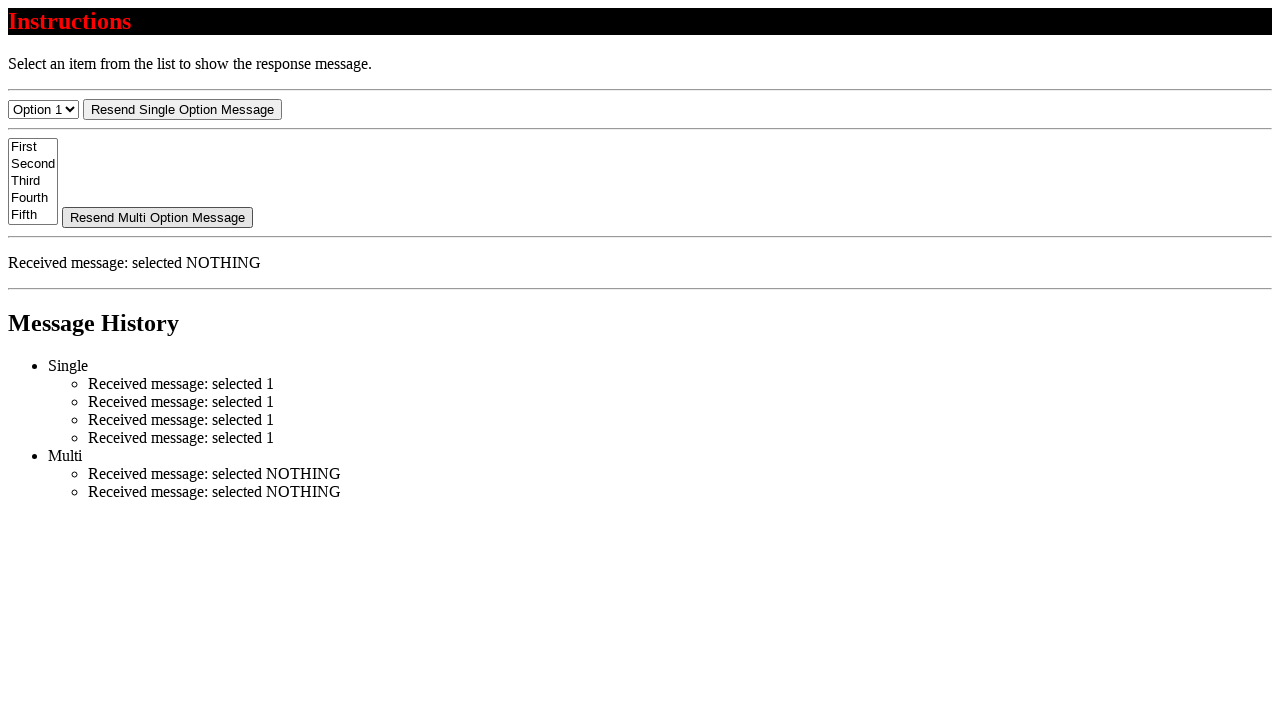

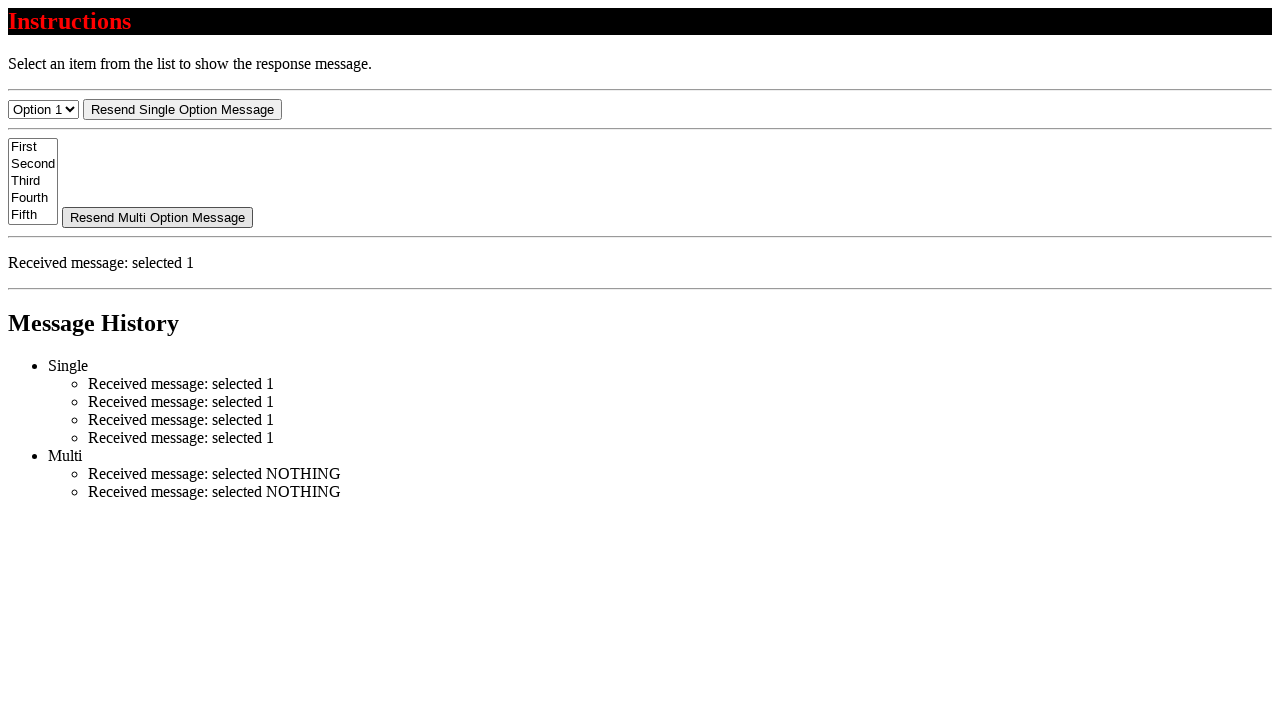